Tests that a todo item is removed when edited to an empty string

Starting URL: https://demo.playwright.dev/todomvc

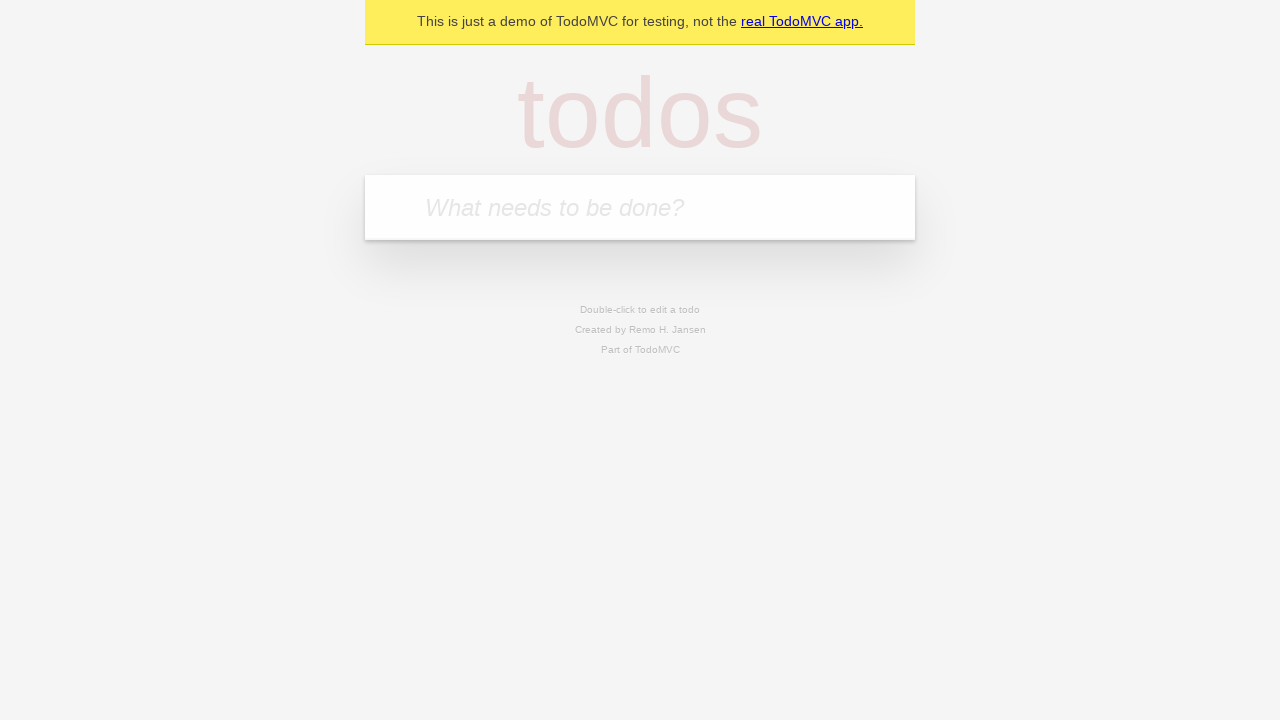

Filled todo input with 'buy some cheese' on internal:attr=[placeholder="What needs to be done?"i]
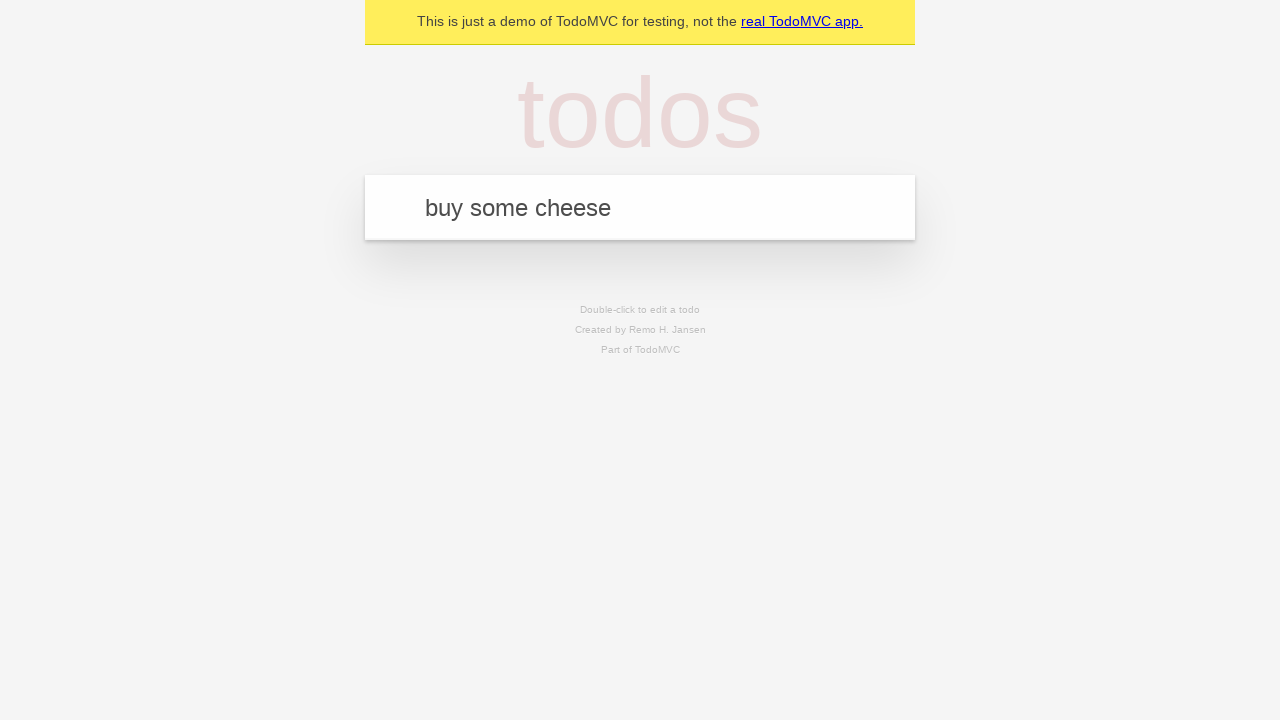

Pressed Enter to create first todo item on internal:attr=[placeholder="What needs to be done?"i]
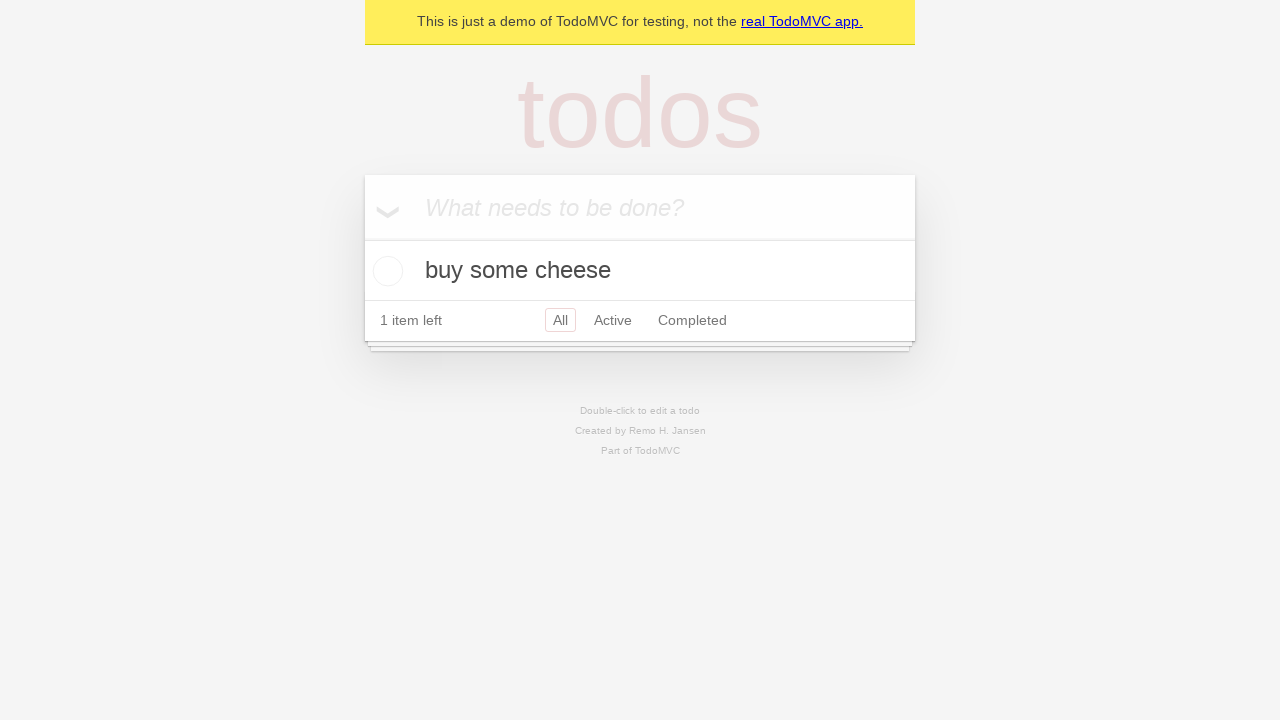

Filled todo input with 'feed the cat' on internal:attr=[placeholder="What needs to be done?"i]
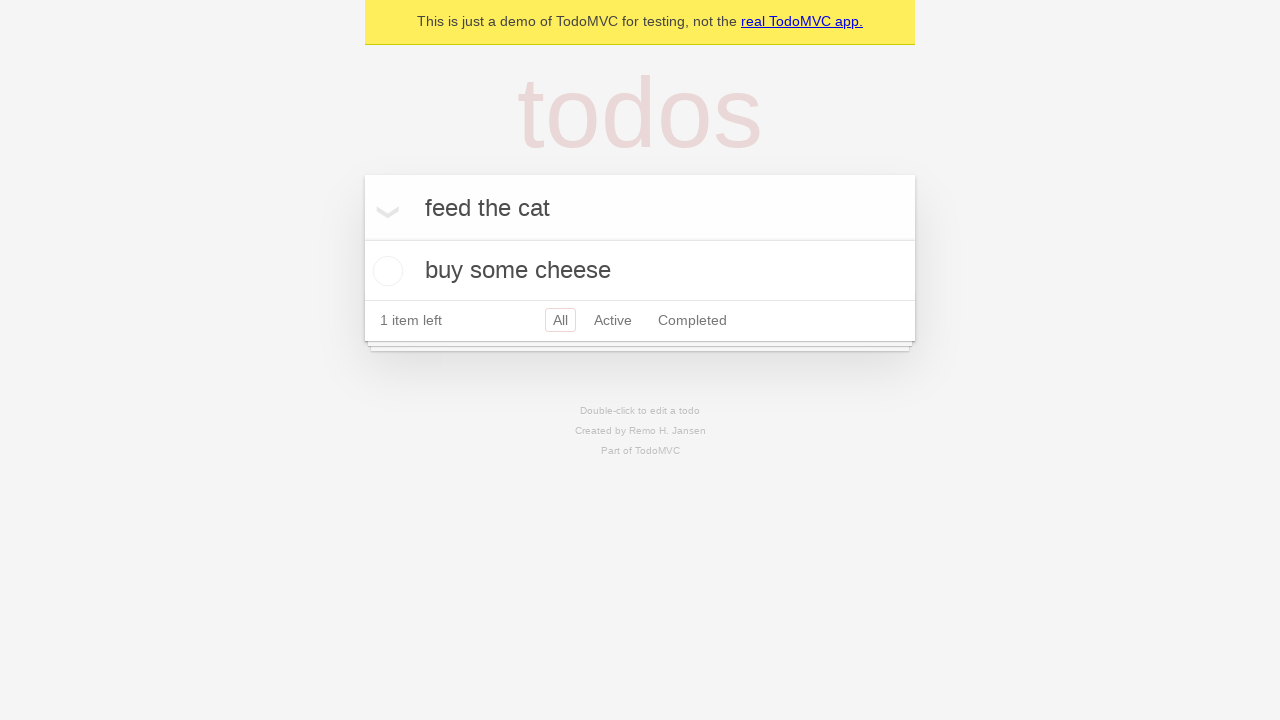

Pressed Enter to create second todo item on internal:attr=[placeholder="What needs to be done?"i]
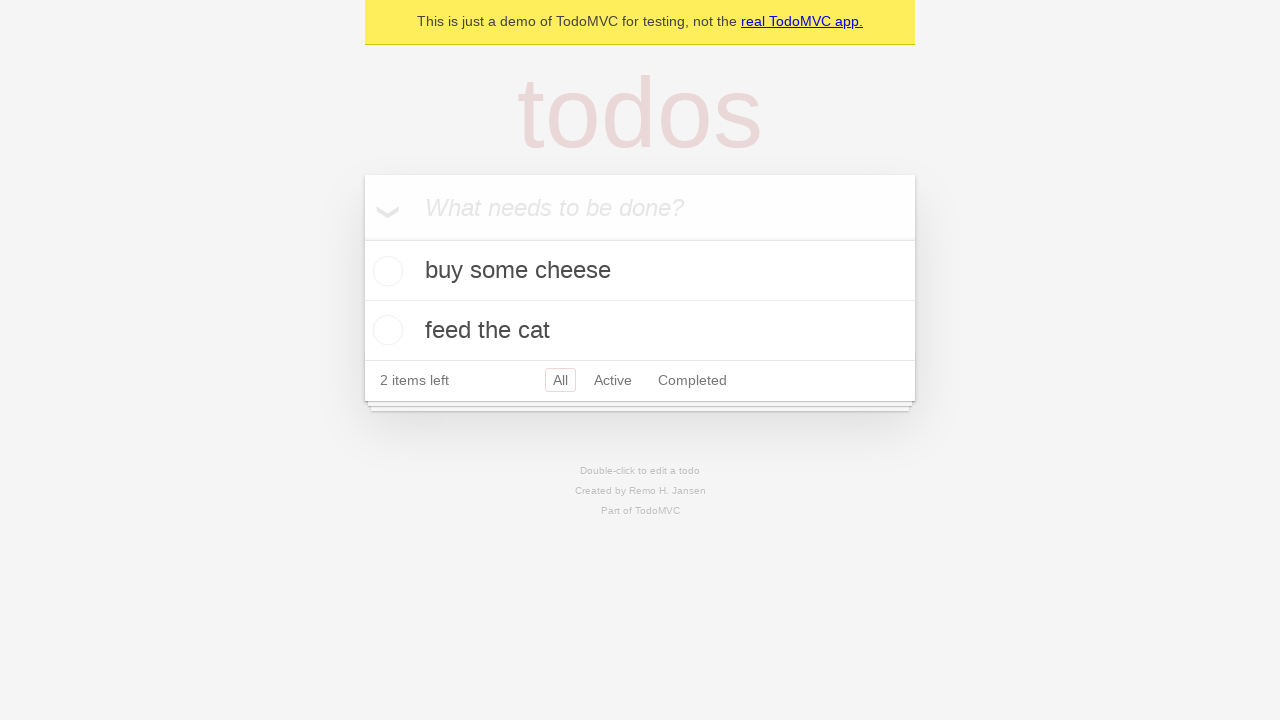

Filled todo input with 'book a doctors appointment' on internal:attr=[placeholder="What needs to be done?"i]
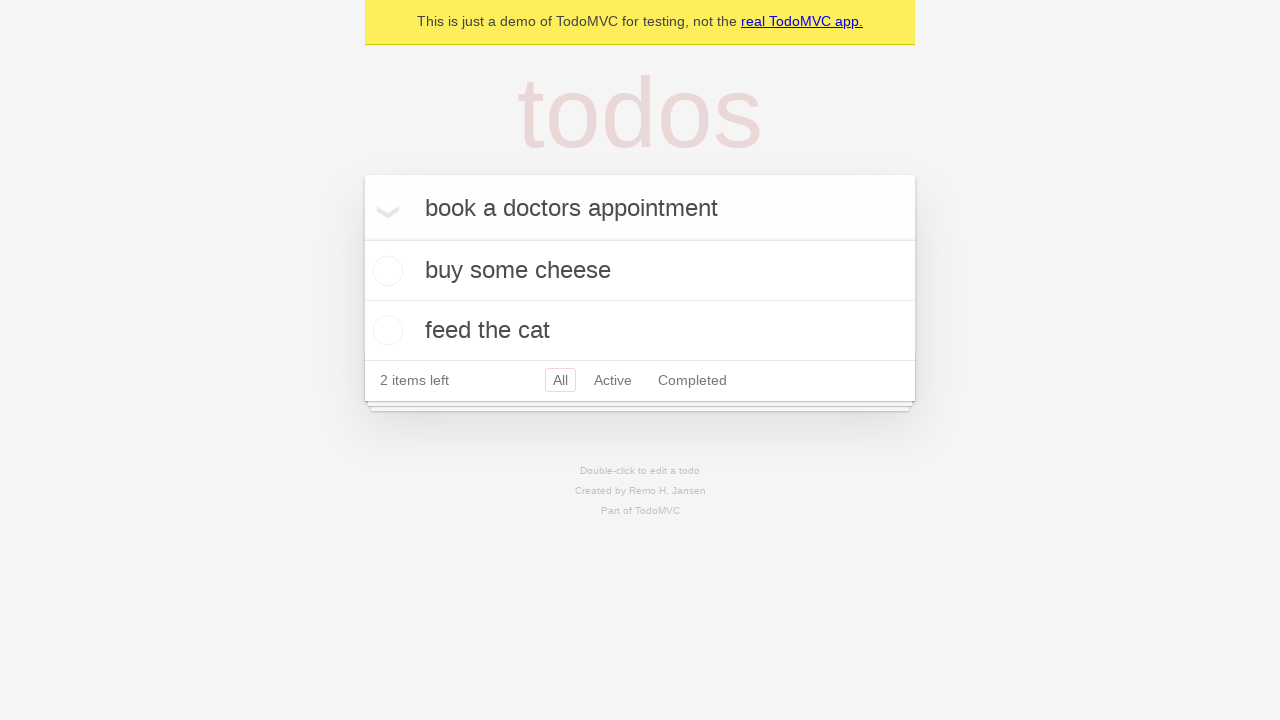

Pressed Enter to create third todo item on internal:attr=[placeholder="What needs to be done?"i]
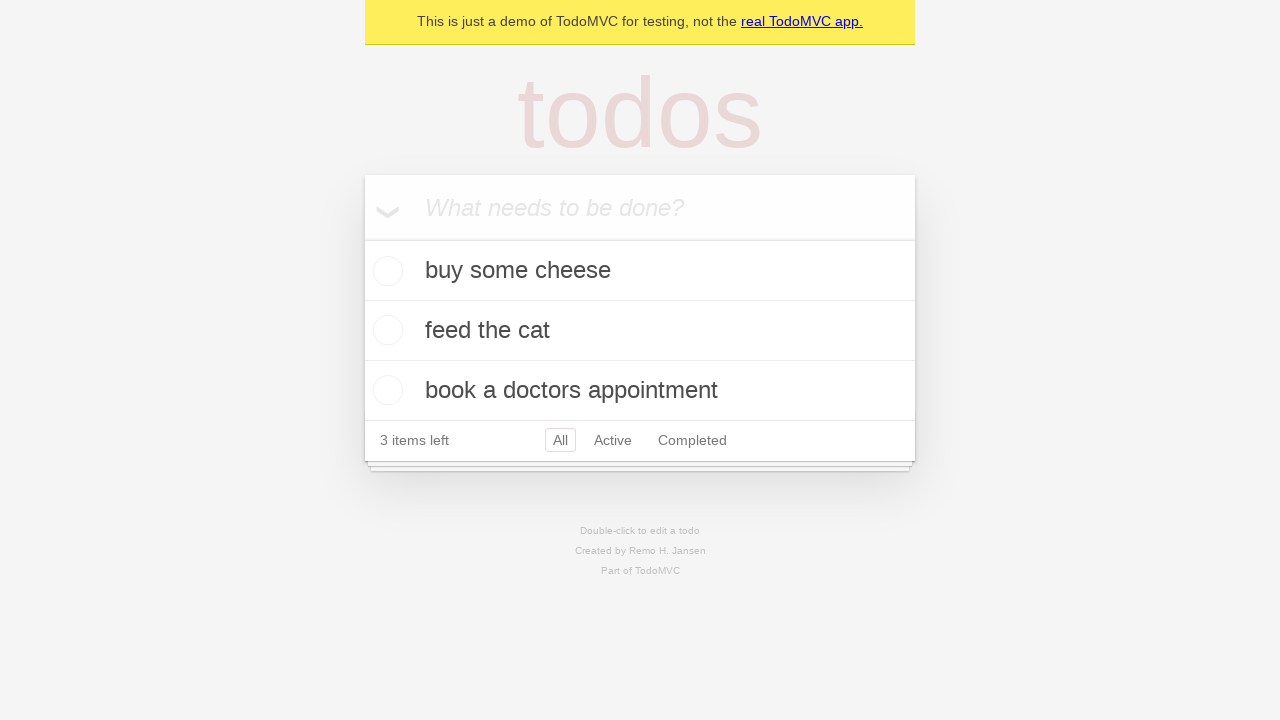

Double-clicked second todo item to enter edit mode at (640, 331) on internal:testid=[data-testid="todo-item"s] >> nth=1
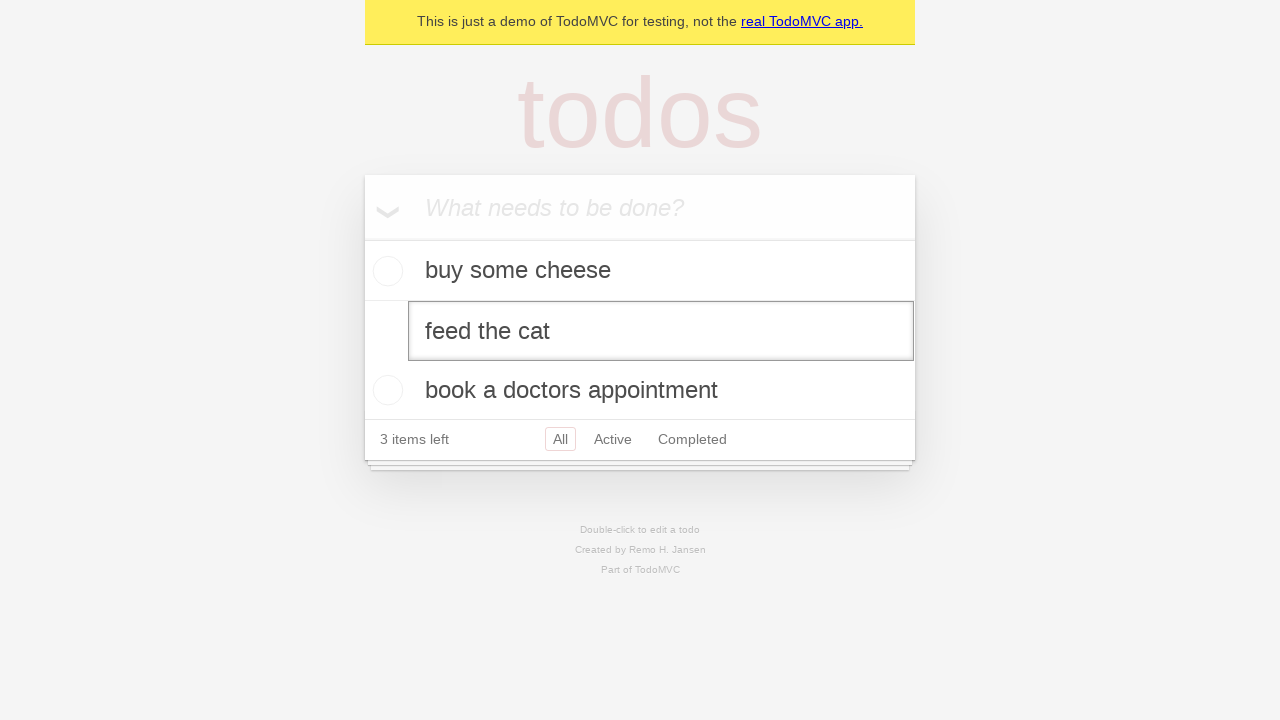

Cleared the text field by filling with empty string on internal:testid=[data-testid="todo-item"s] >> nth=1 >> internal:role=textbox[nam
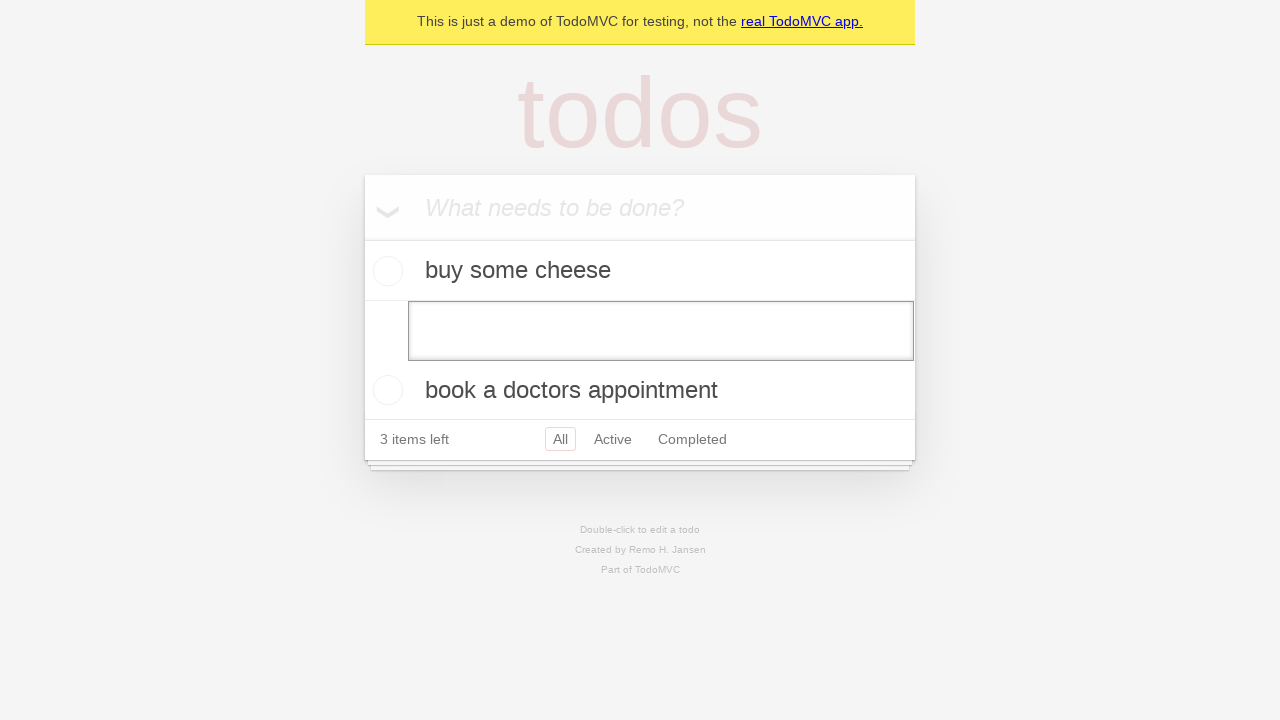

Pressed Enter to submit empty text, removing the todo item on internal:testid=[data-testid="todo-item"s] >> nth=1 >> internal:role=textbox[nam
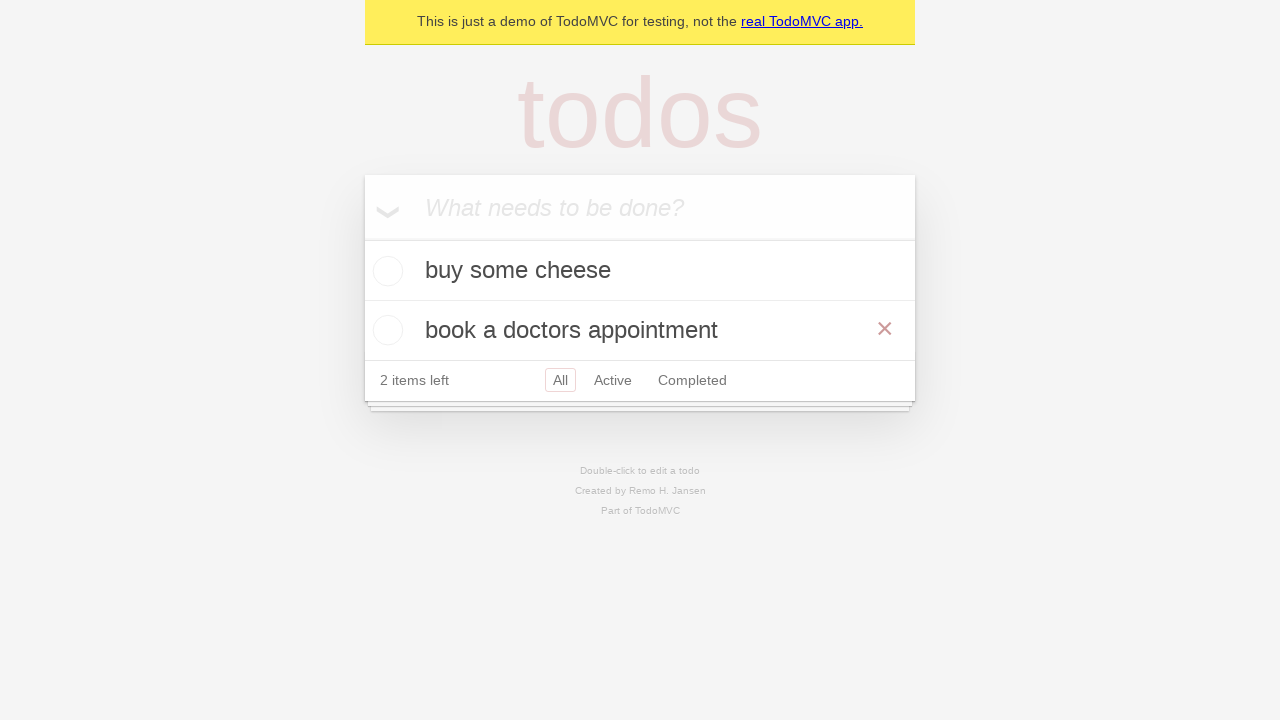

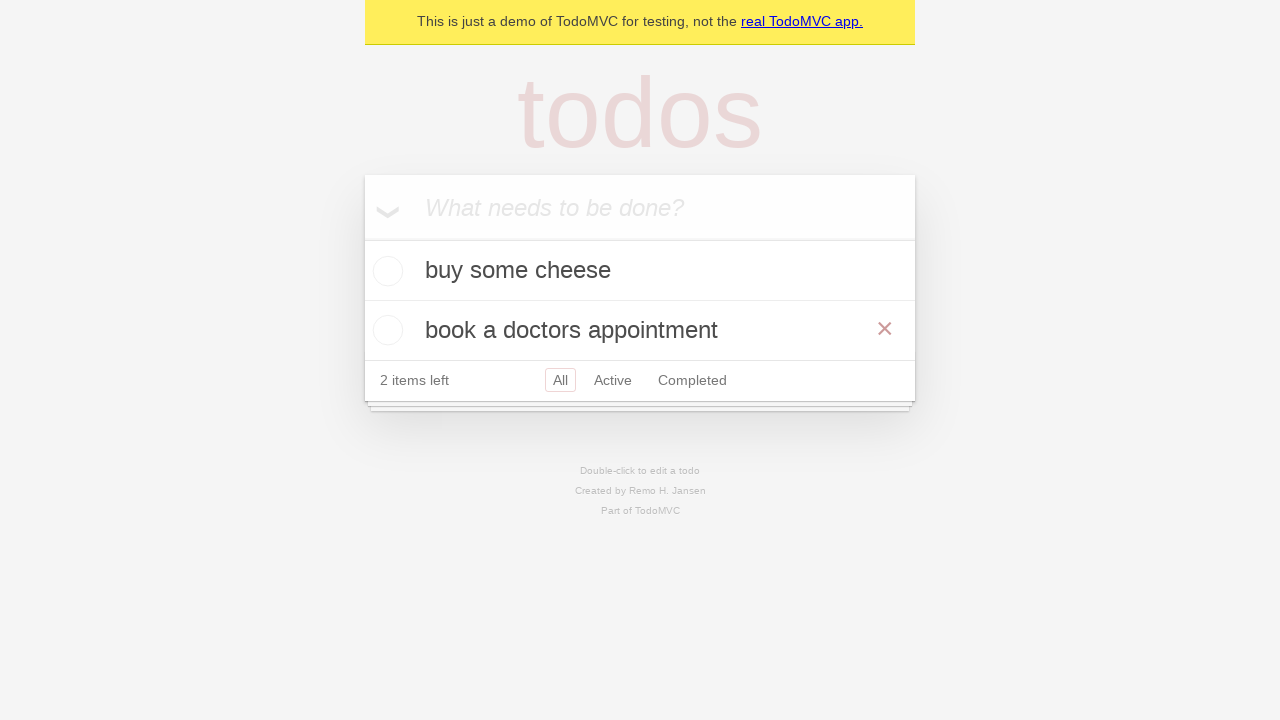